Navigates to Lund University website and clicks on a link containing the text "Research"

Starting URL: https://www.lunduniversity.lu.se/

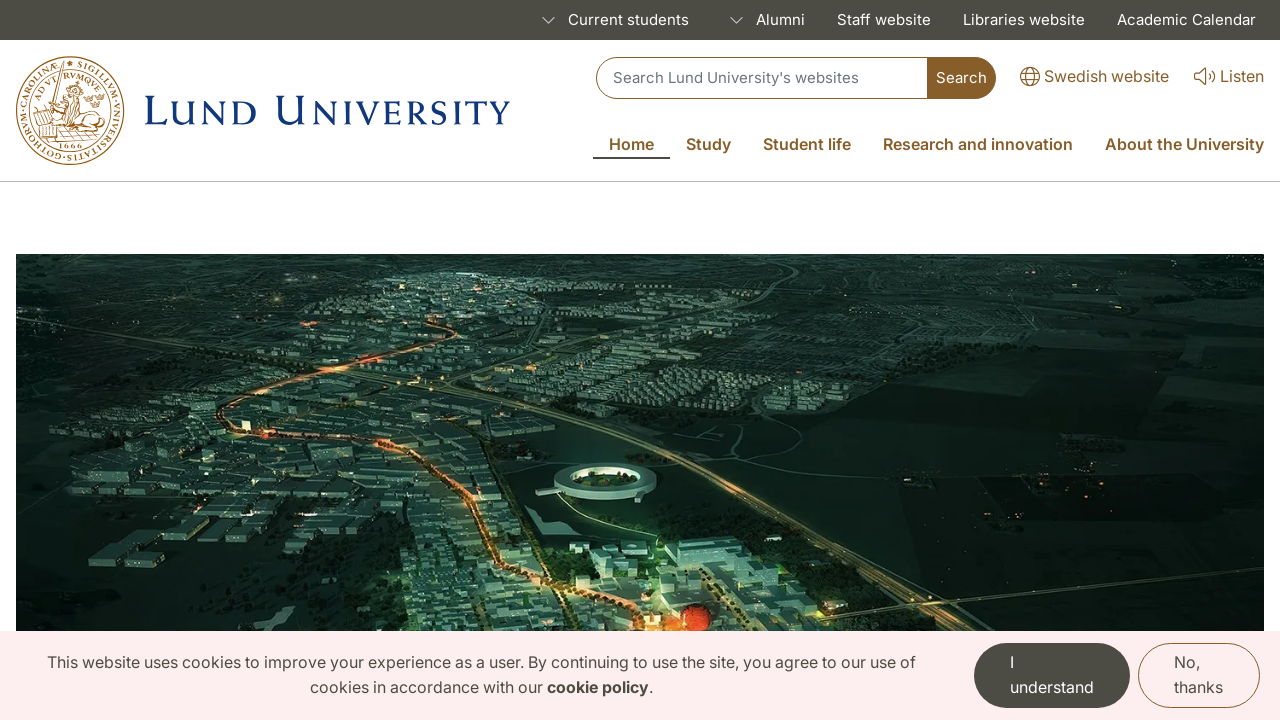

Navigated to Lund University website
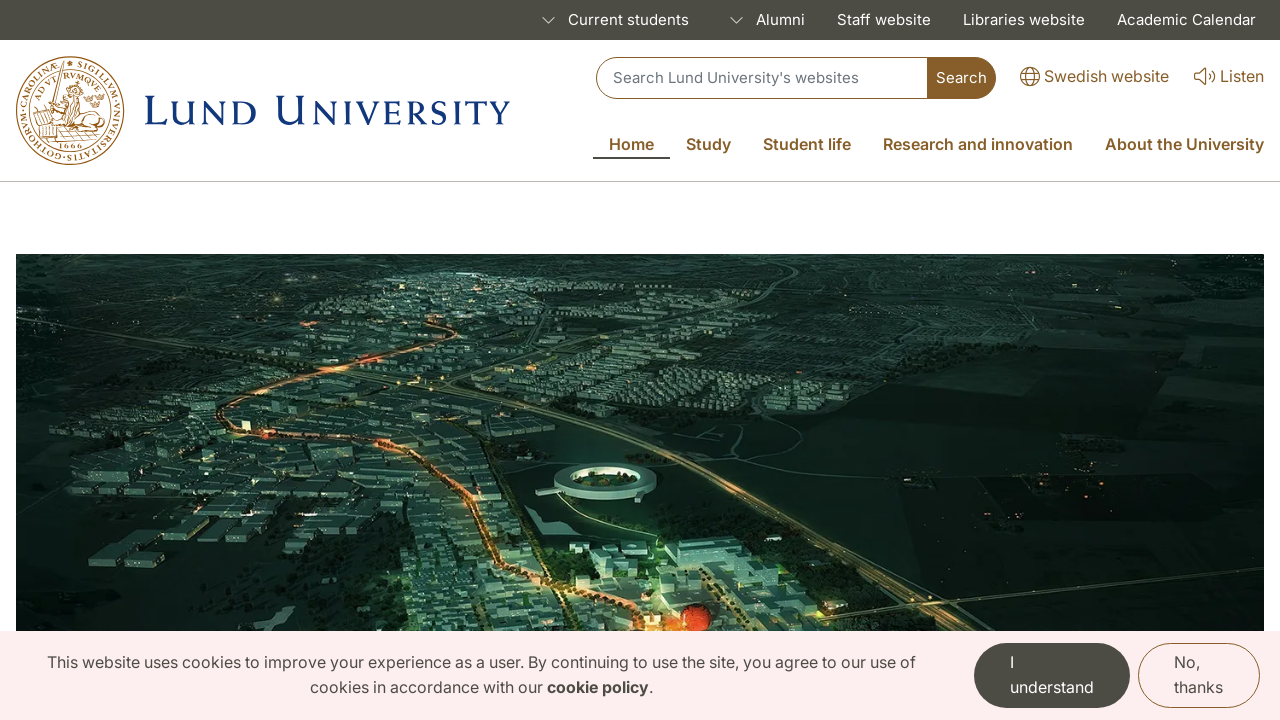

Clicked on link containing 'Research' text at (978, 144) on internal:text="Research"i >> nth=0
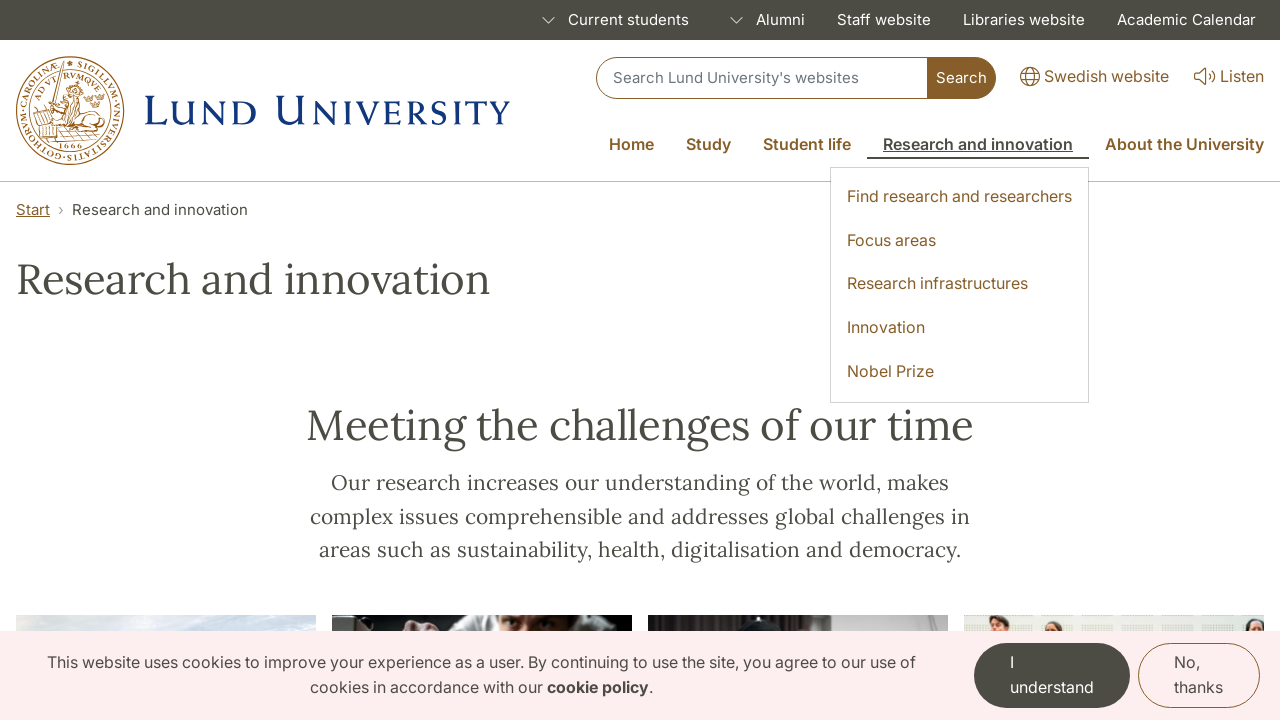

Navigation completed and page loaded
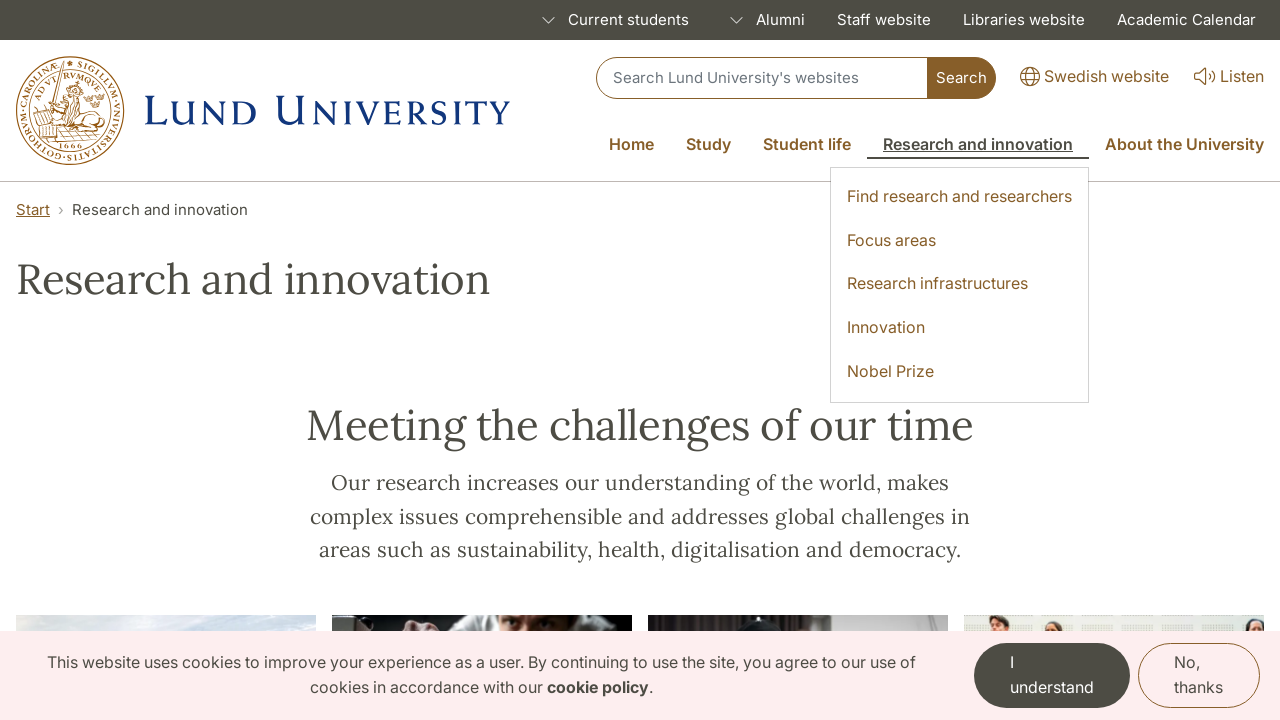

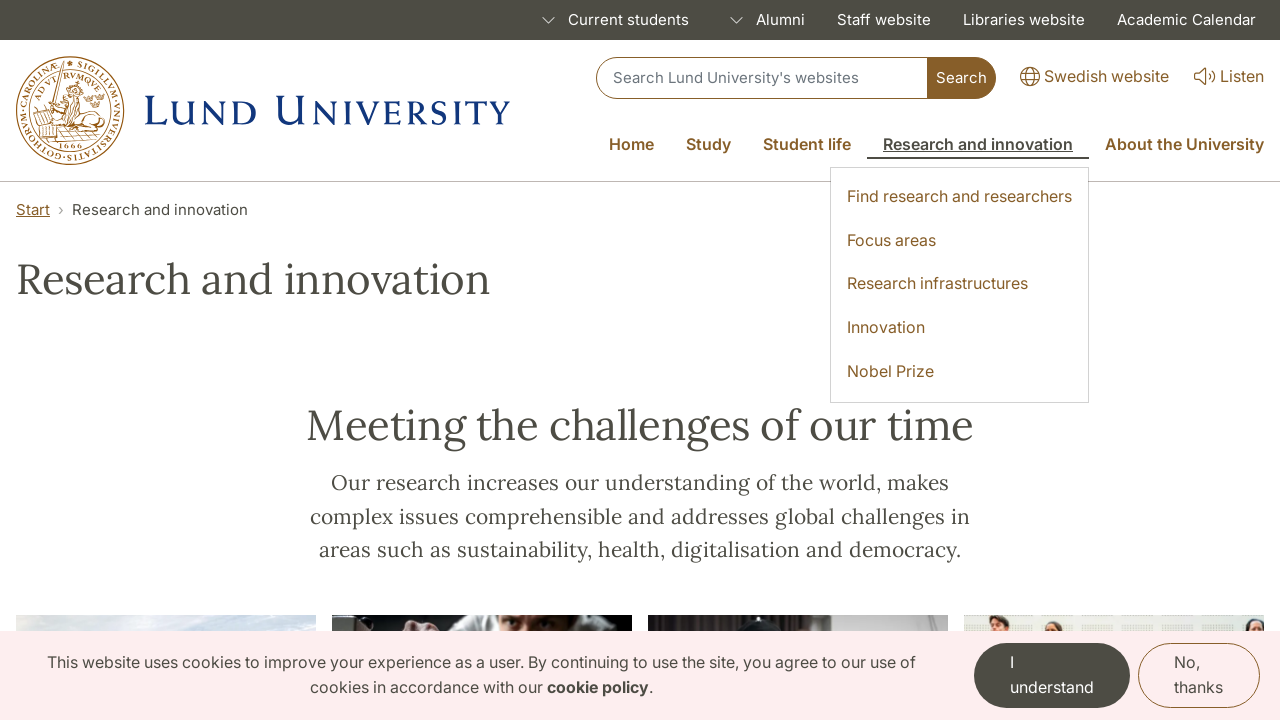